Tests dynamic click functionality by clicking a button and verifying the success message appears

Starting URL: https://demoqa.com/buttons

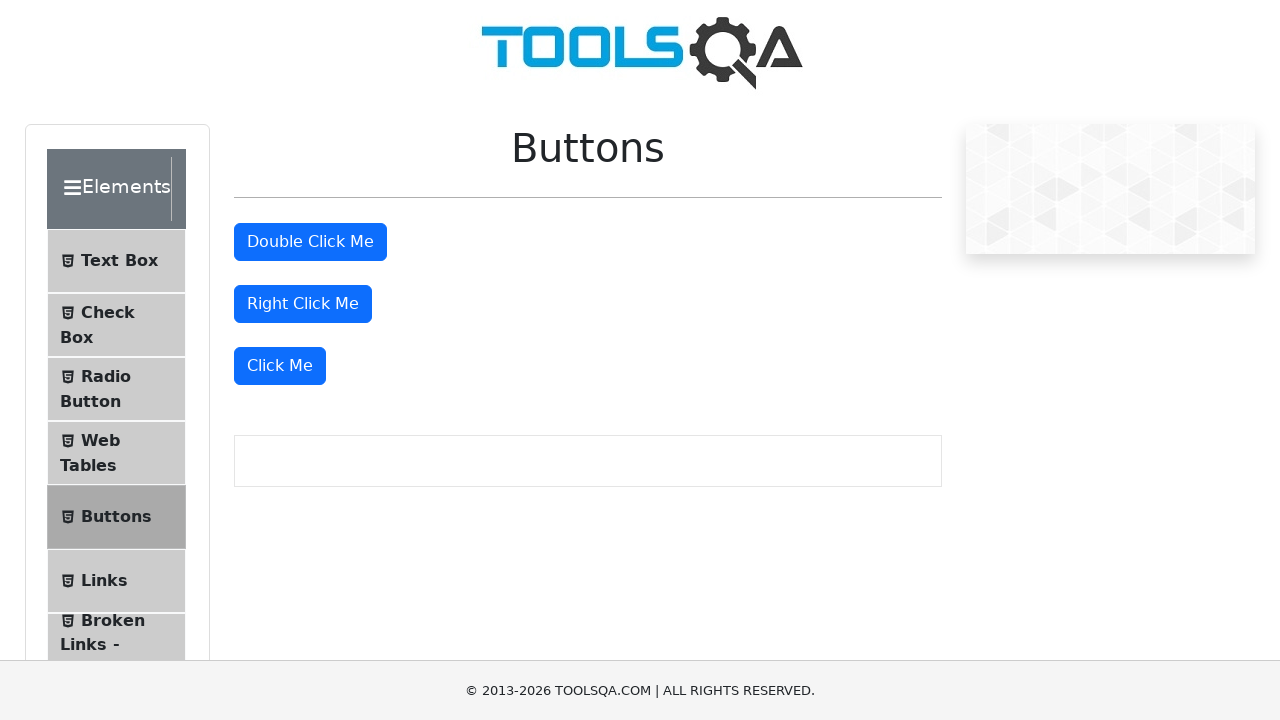

Clicked the 'Click Me' button at (280, 366) on xpath=//*[text()='Click Me']
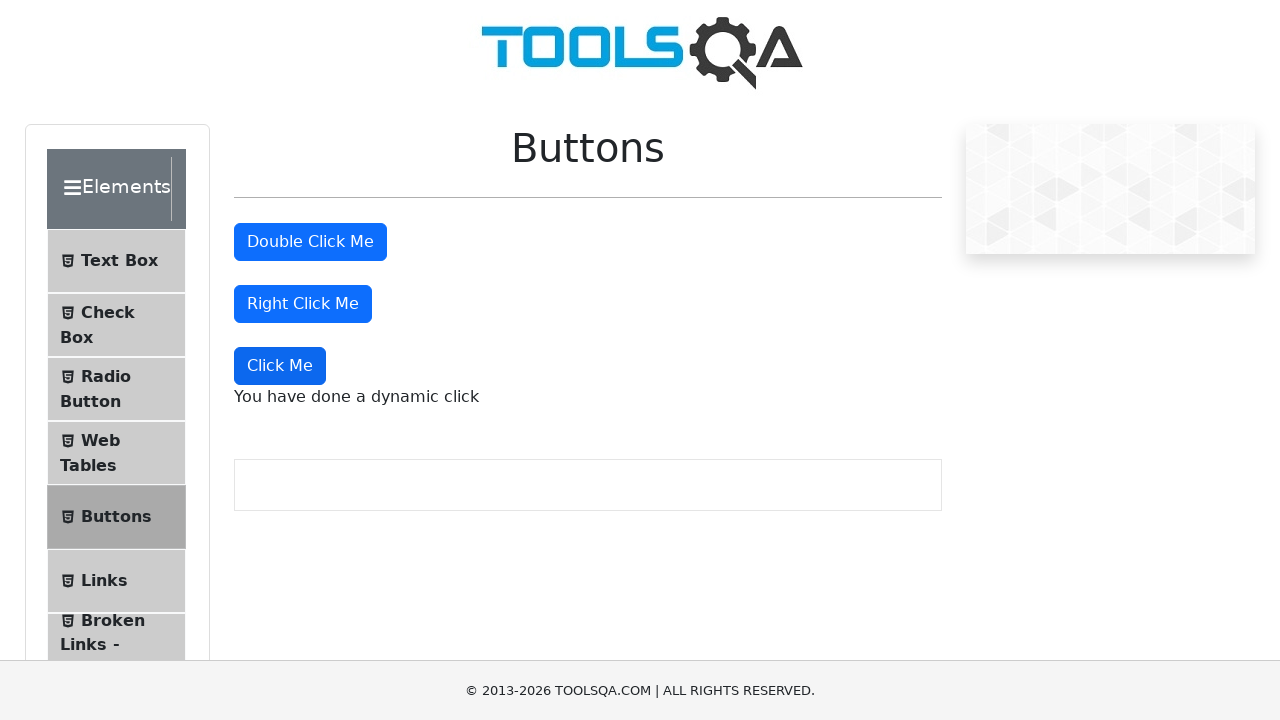

Dynamic click message element appeared
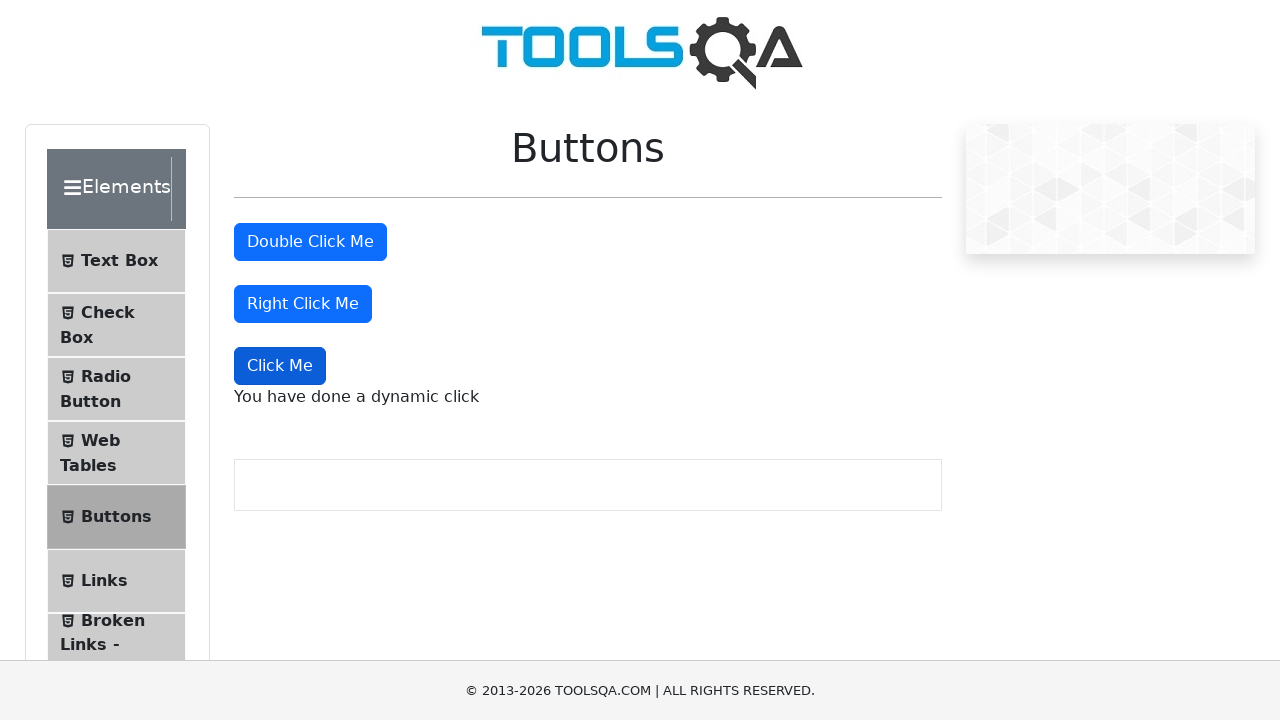

Verified success message 'You have done a dynamic click' is displayed
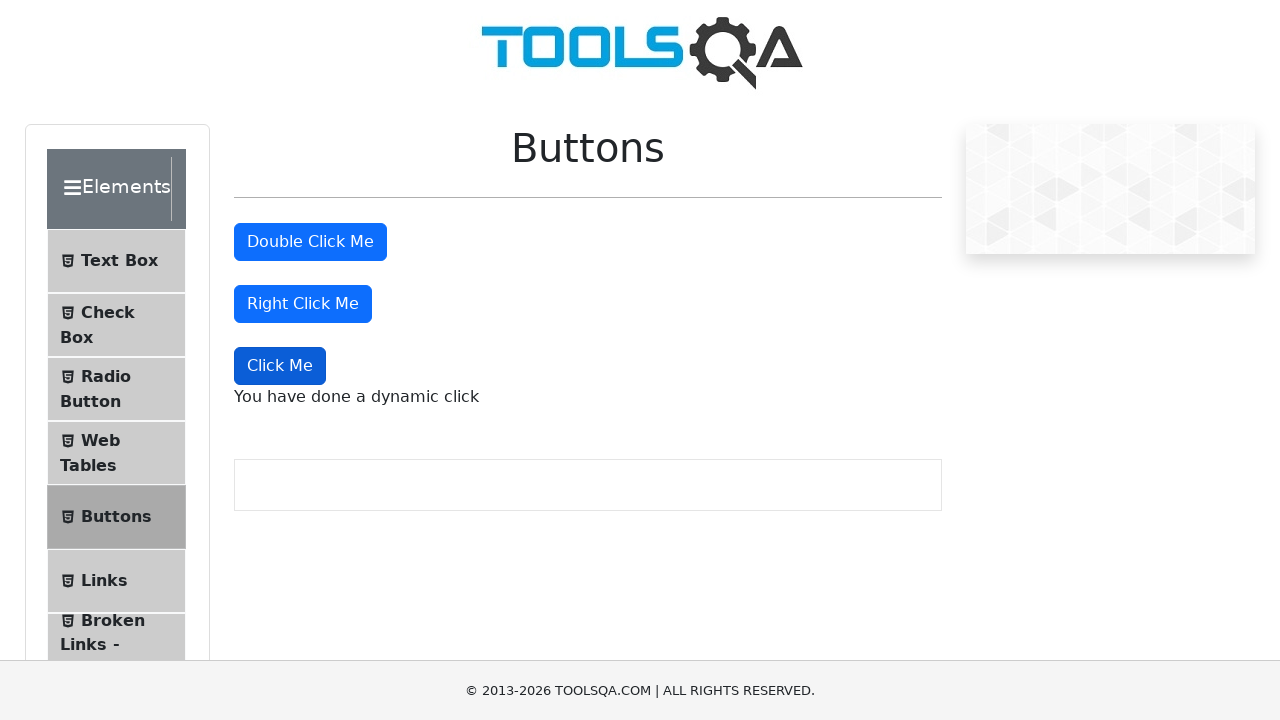

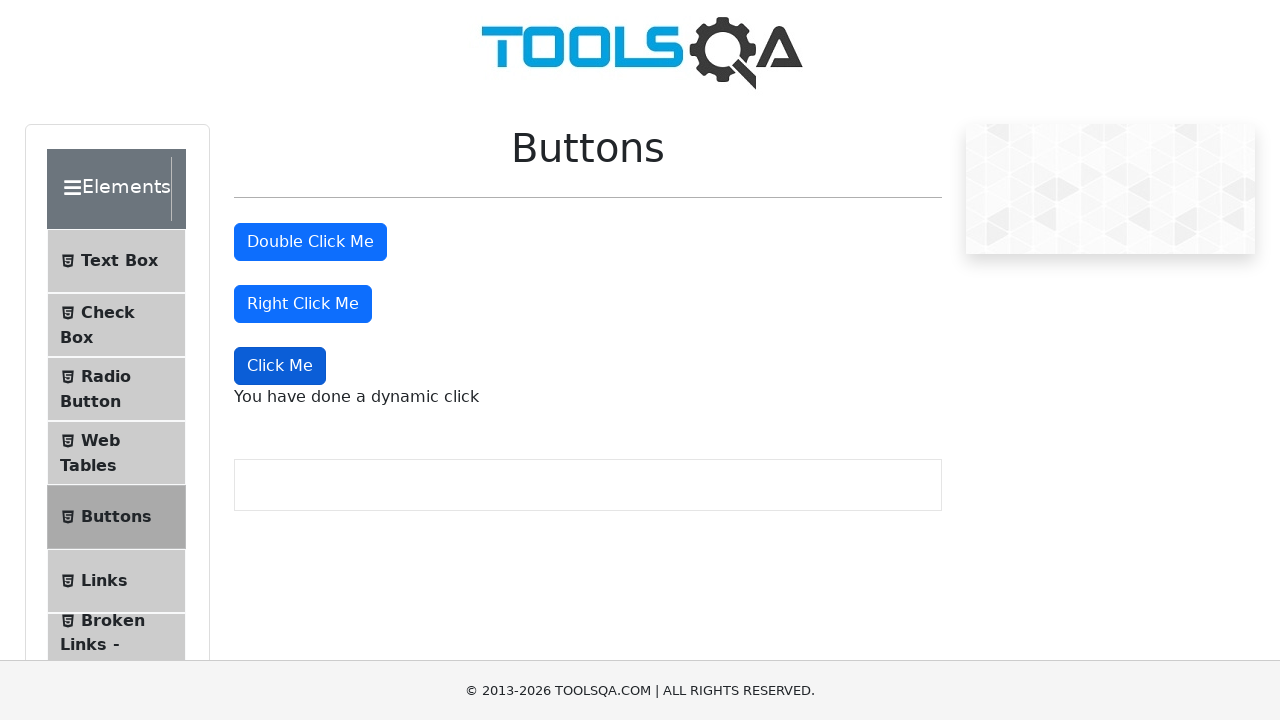